Tests window handling functionality by clicking a link that opens a new window, switching between windows, and verifying page titles and content

Starting URL: https://the-internet.herokuapp.com/windows

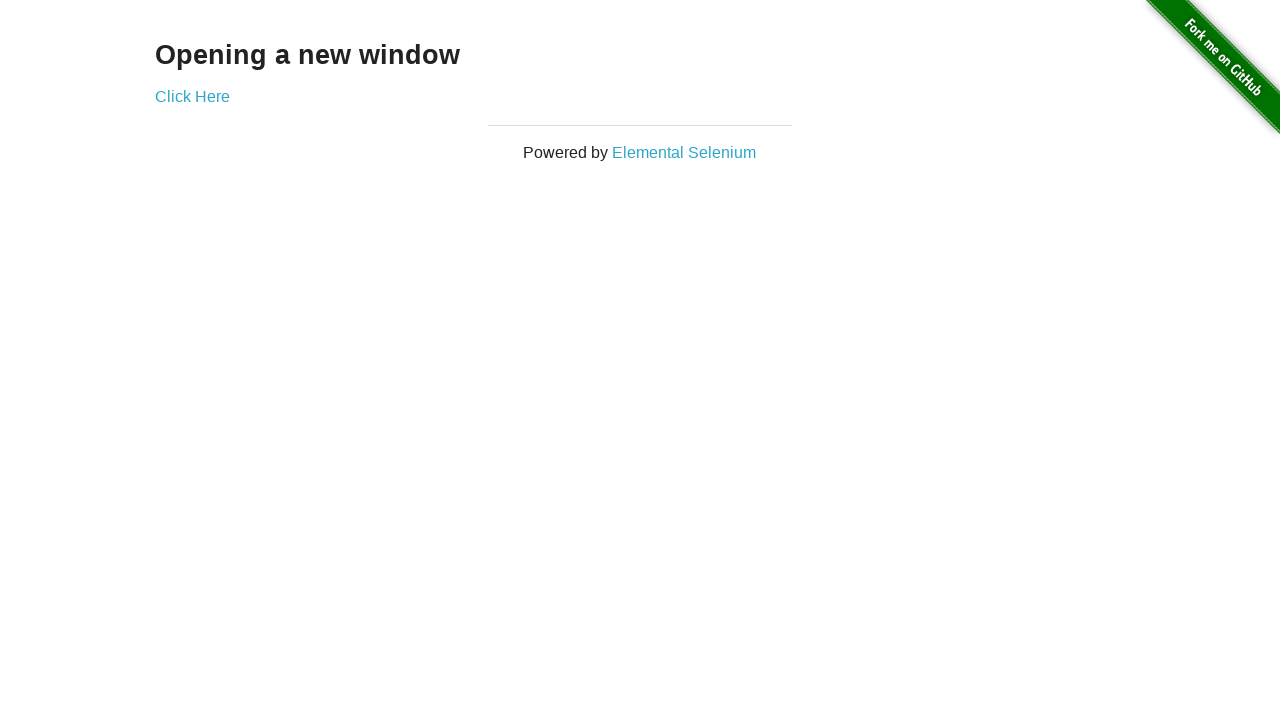

Retrieved heading text 'Opening a new window'
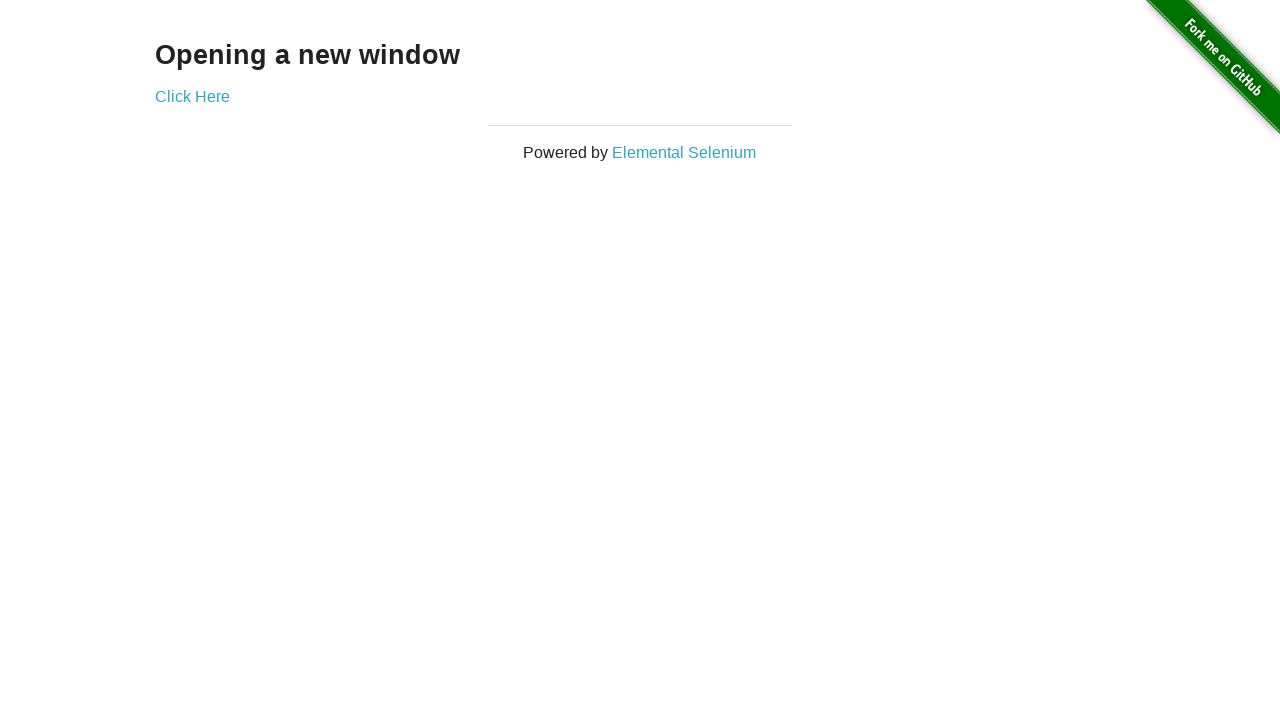

Verified heading contains 'Opening a new window'
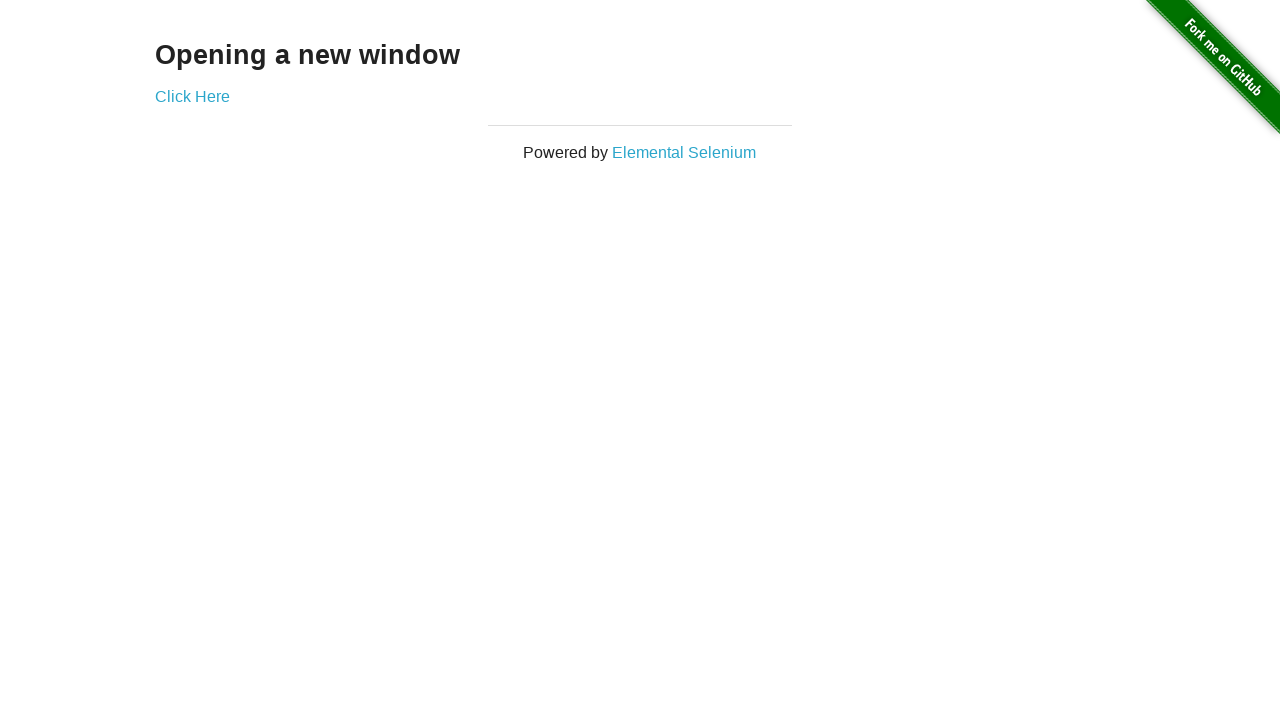

Verified initial page title is 'The Internet'
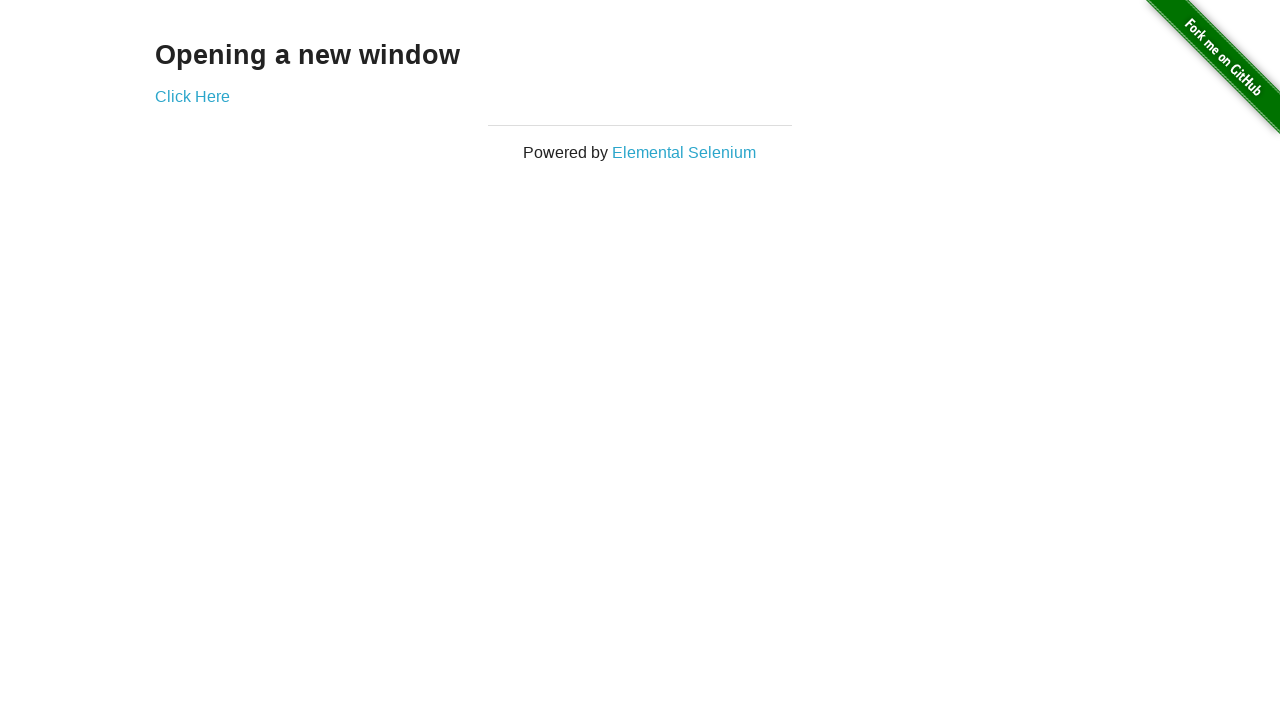

Clicked 'Click Here' link to open new window at (192, 96) on xpath=//a[text()='Click Here']
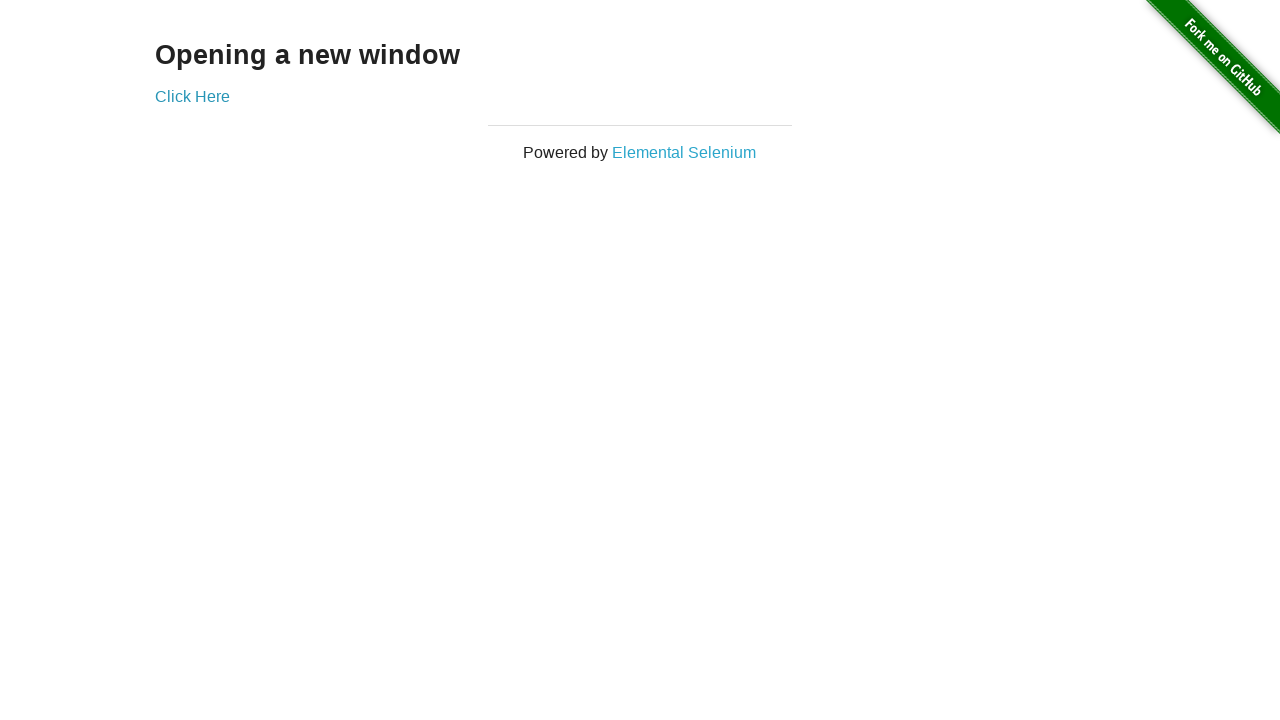

New window opened and captured
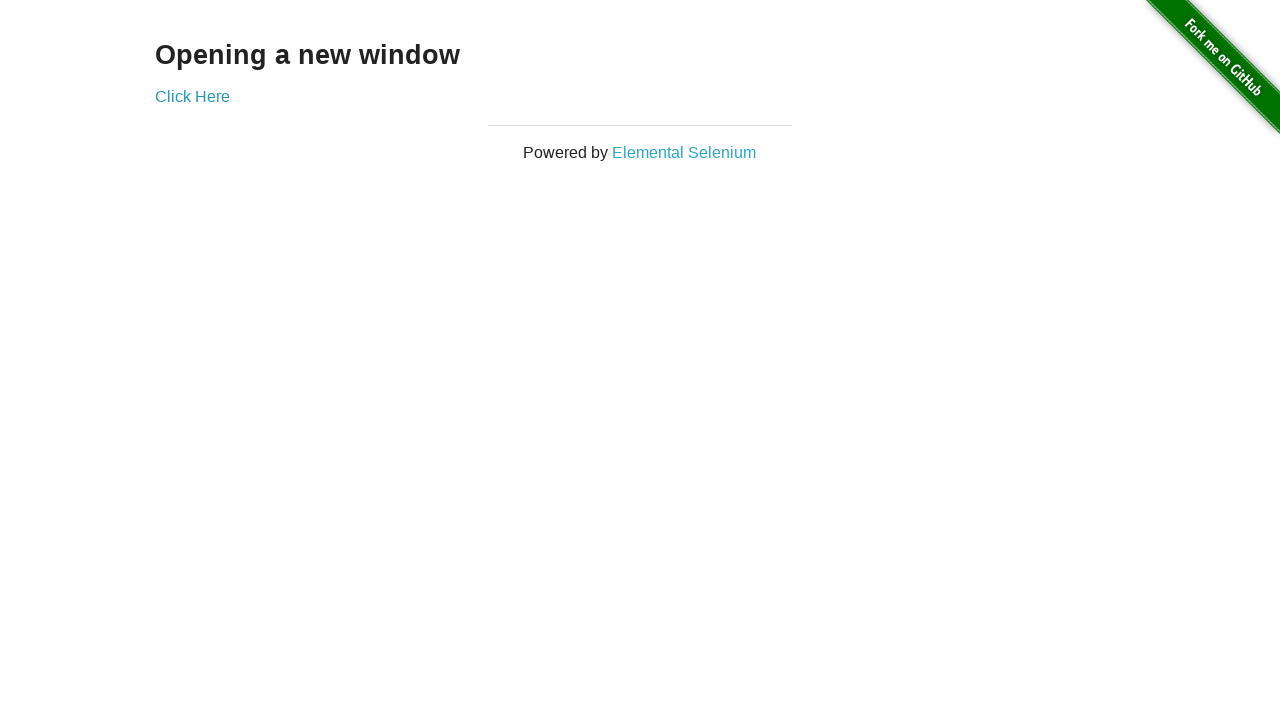

Verified new window title is 'New Window'
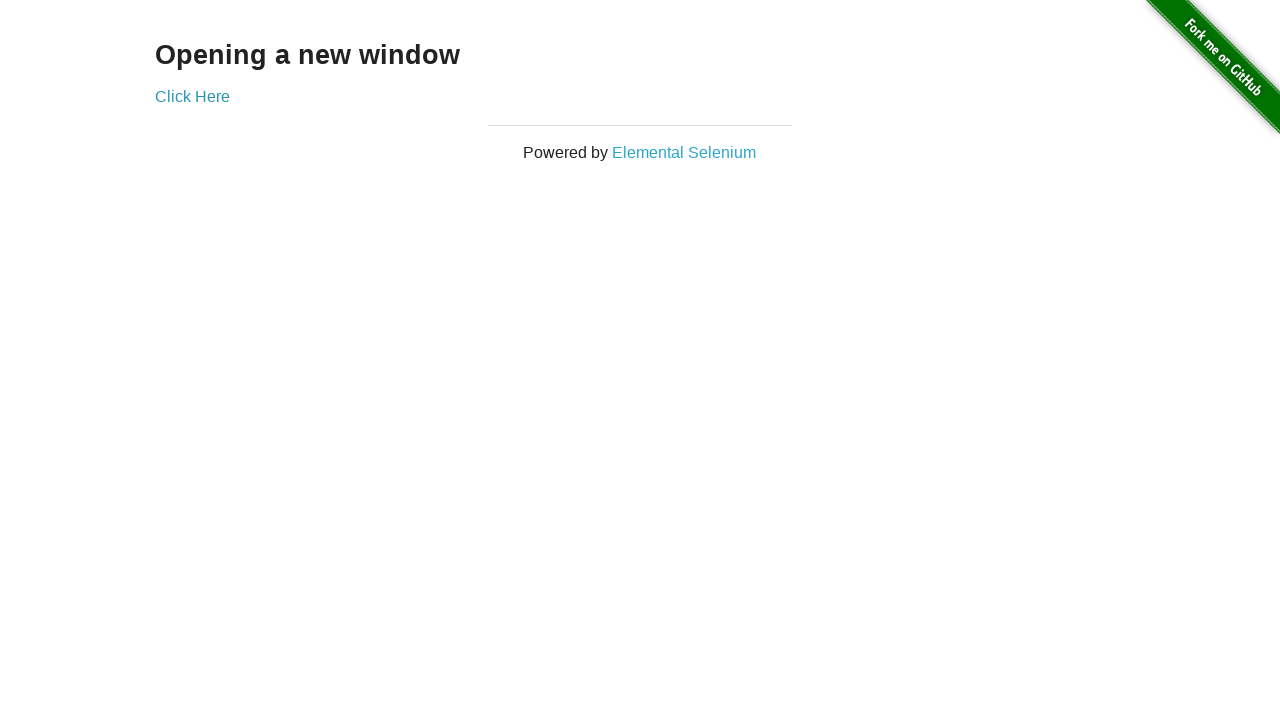

Verified switched back to original page with title 'The Internet'
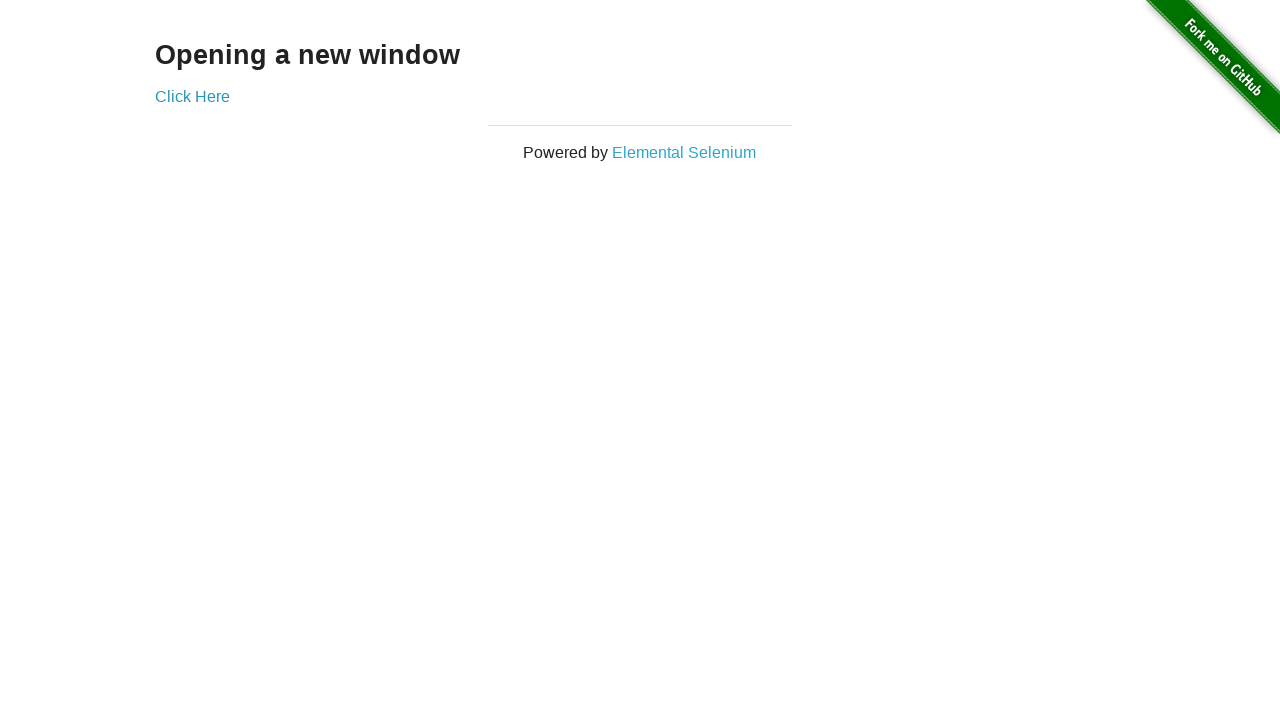

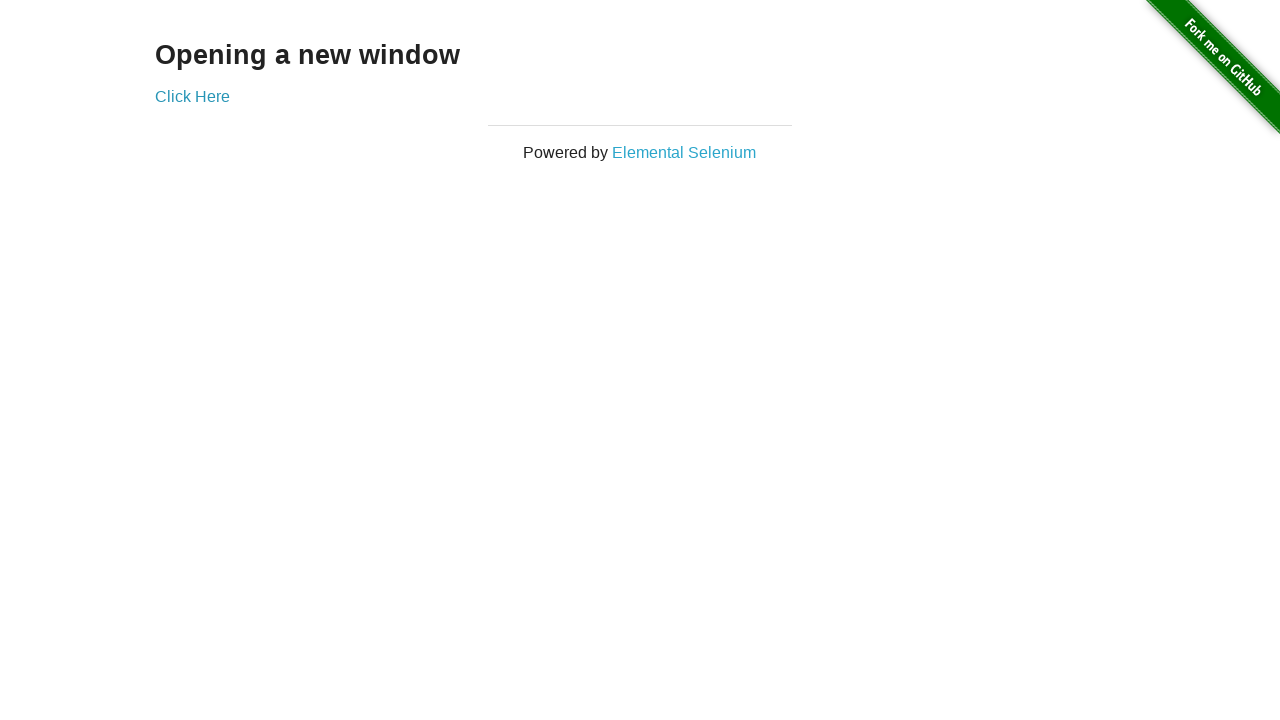